Tests navigation menu interaction by hovering over the "Courses" menu, then hovering over "Java" submenu, and clicking on "Core Java Certification Training" link.

Starting URL: http://greenstech.in/selenium-course-content.html

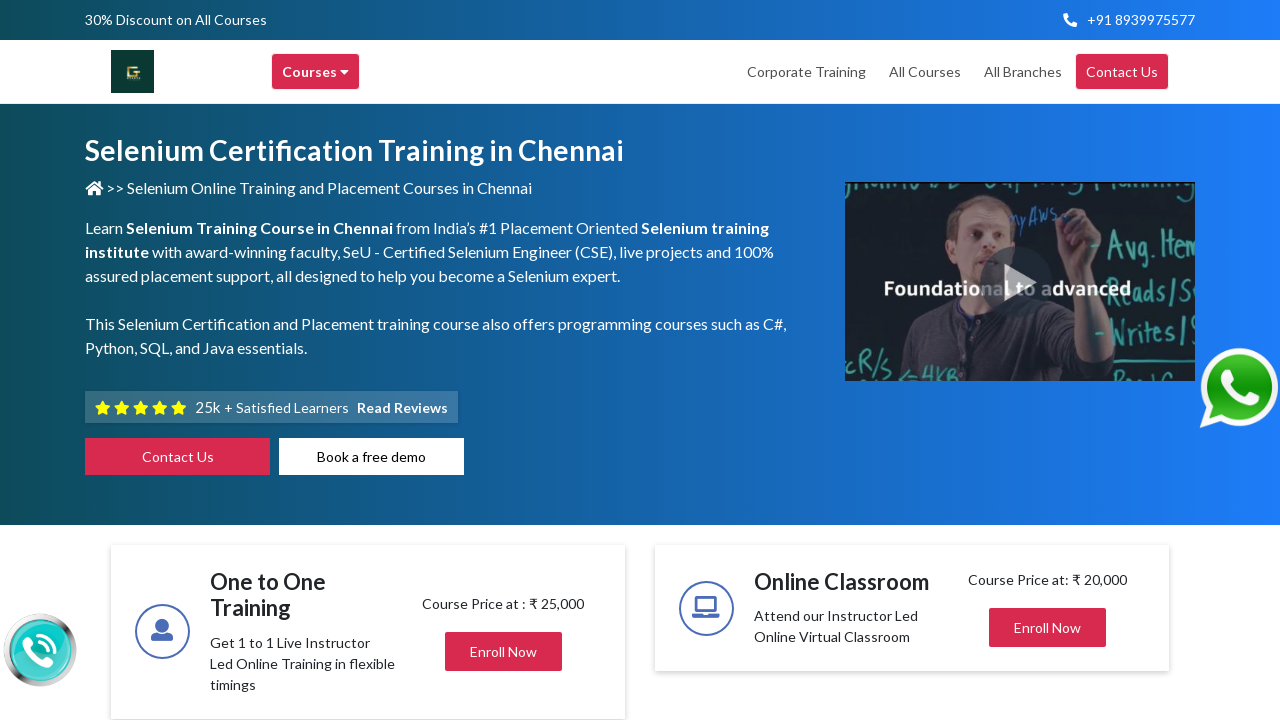

Hovered over 'Courses' menu item at (316, 72) on xpath=//div[text()='Courses ']
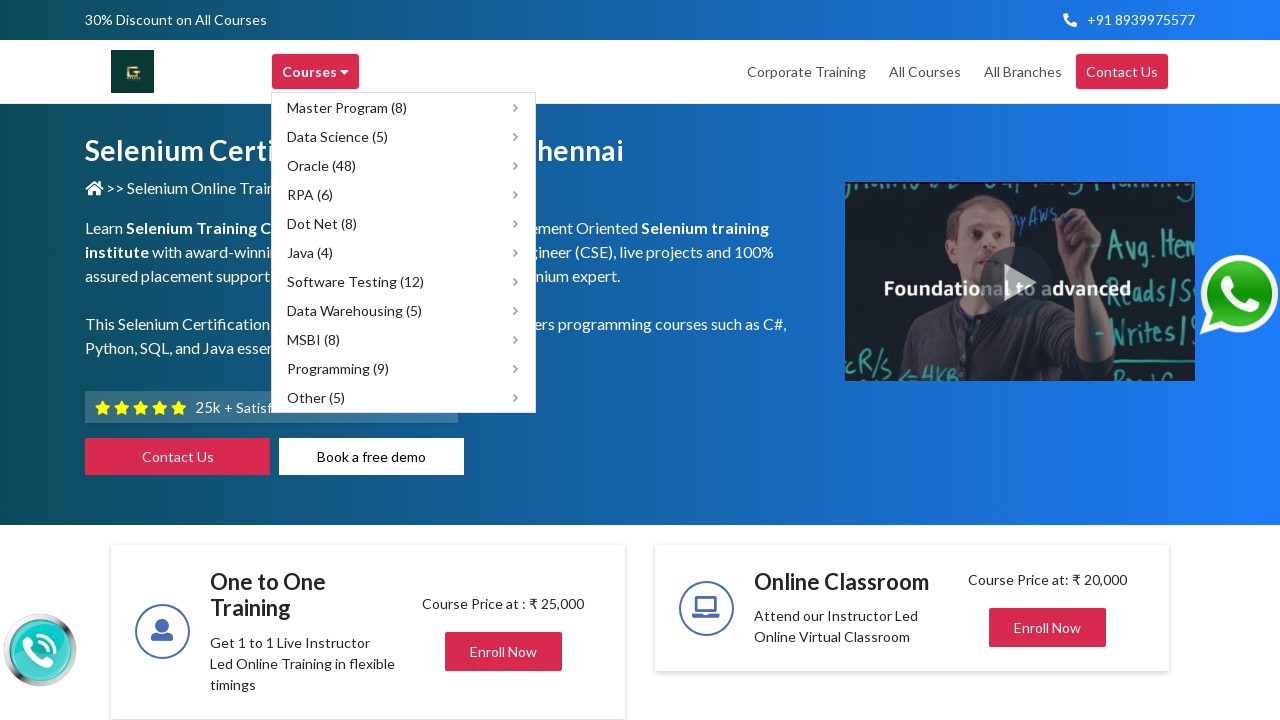

Hovered over 'Java (4)' submenu item at (310, 252) on xpath=//span[text()='Java (4)']
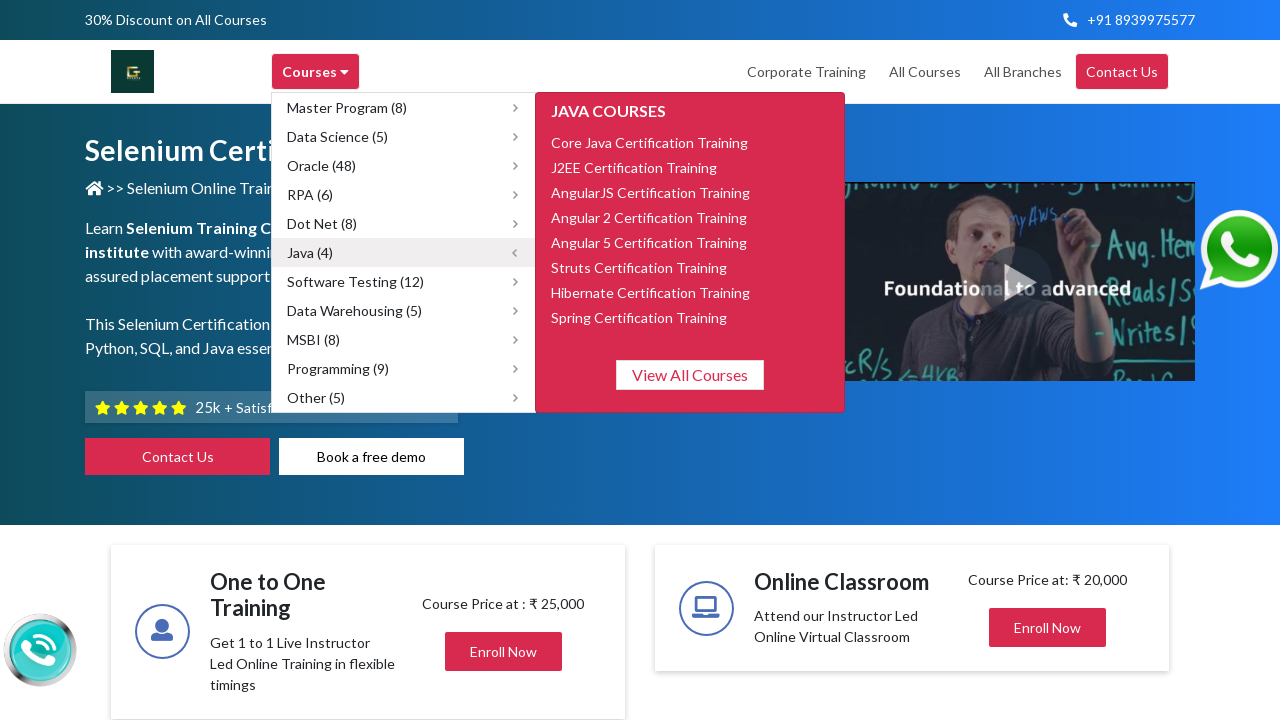

Clicked on 'Core Java Certification Training' link at (650, 142) on xpath=//span[text()='Core Java Certification Training']
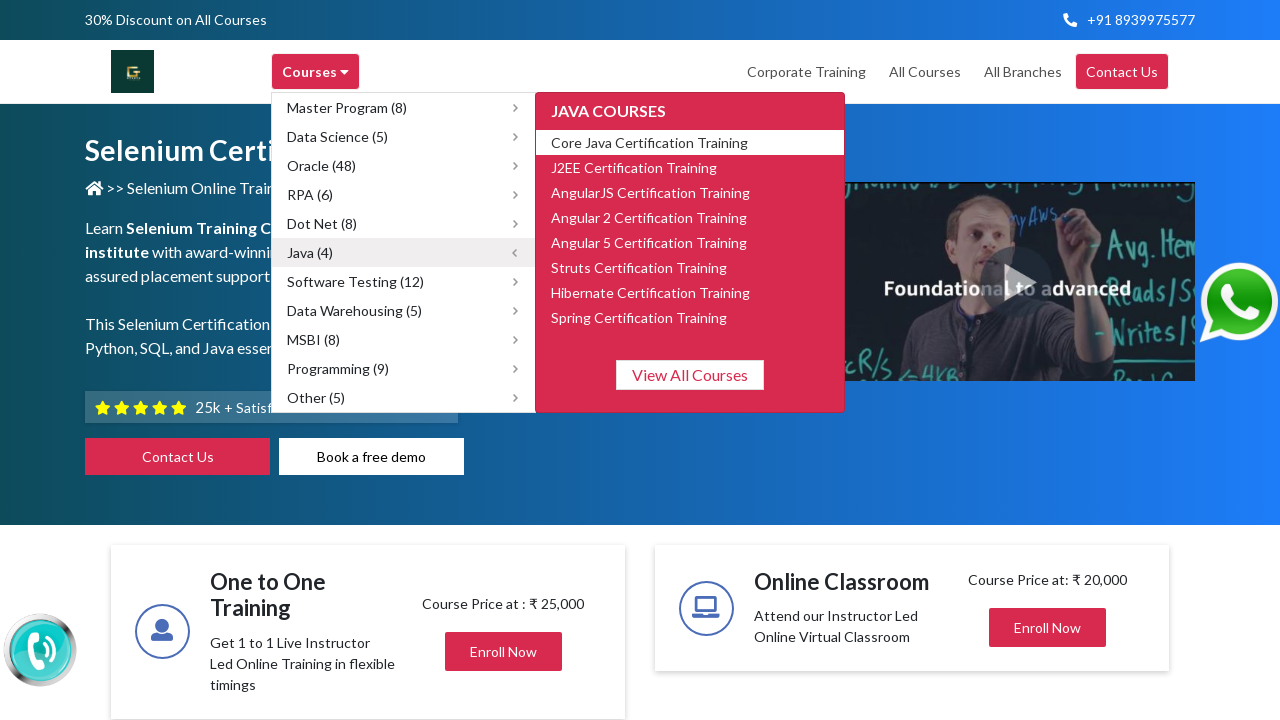

Page loaded successfully after navigation
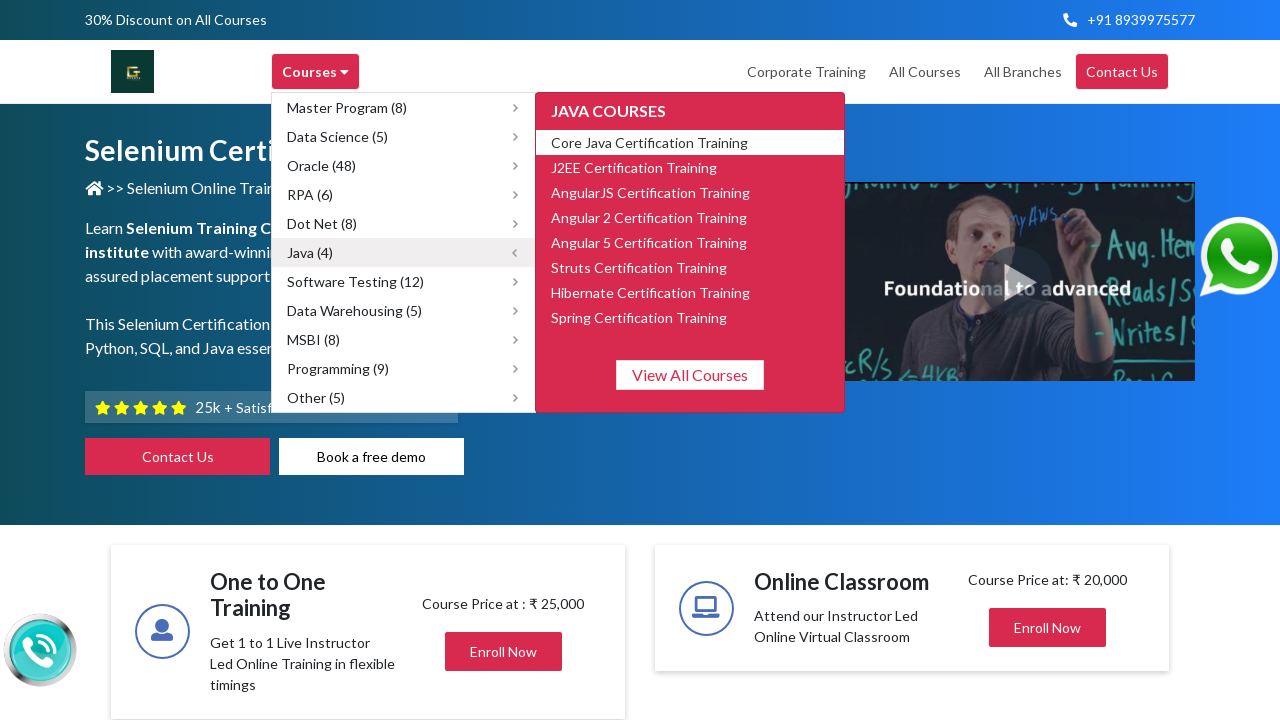

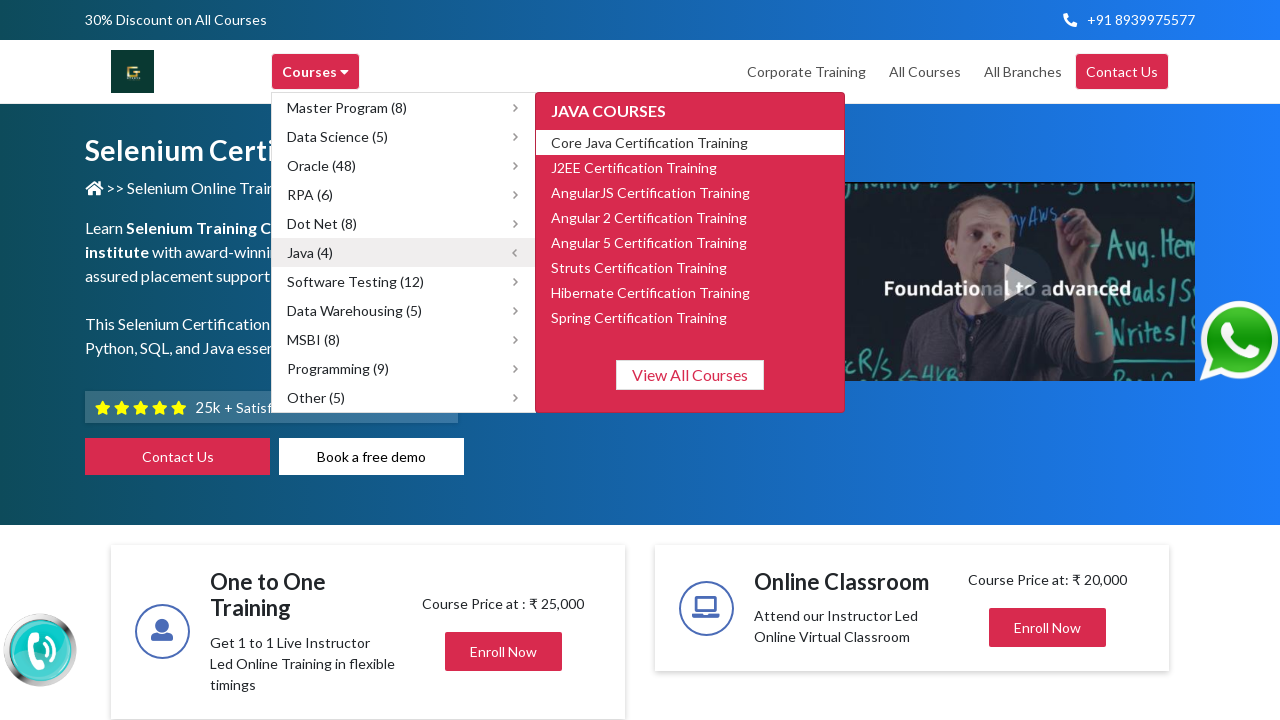